Tests the text-box form by filling out full name, email, current address, and permanent address fields, then submitting the form and verifying the output displays correctly.

Starting URL: https://demoqa.com/text-box

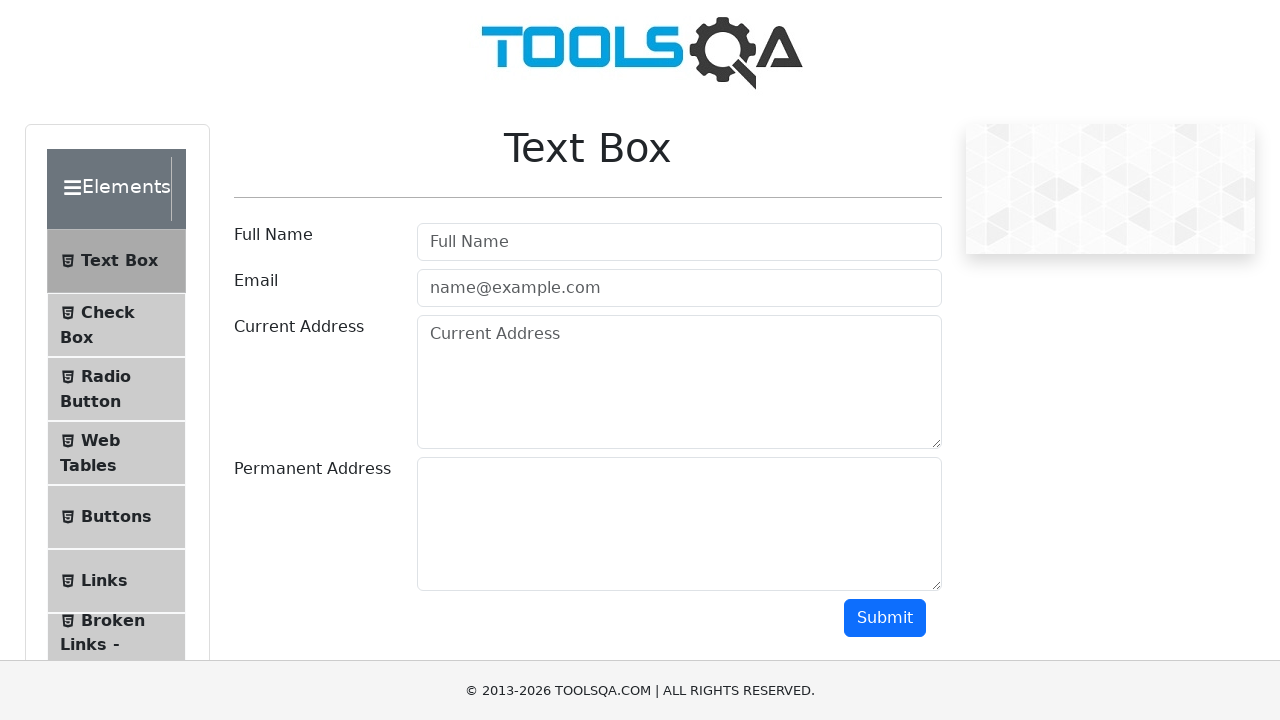

Filled Full Name field with 'Ahmet' on #userName
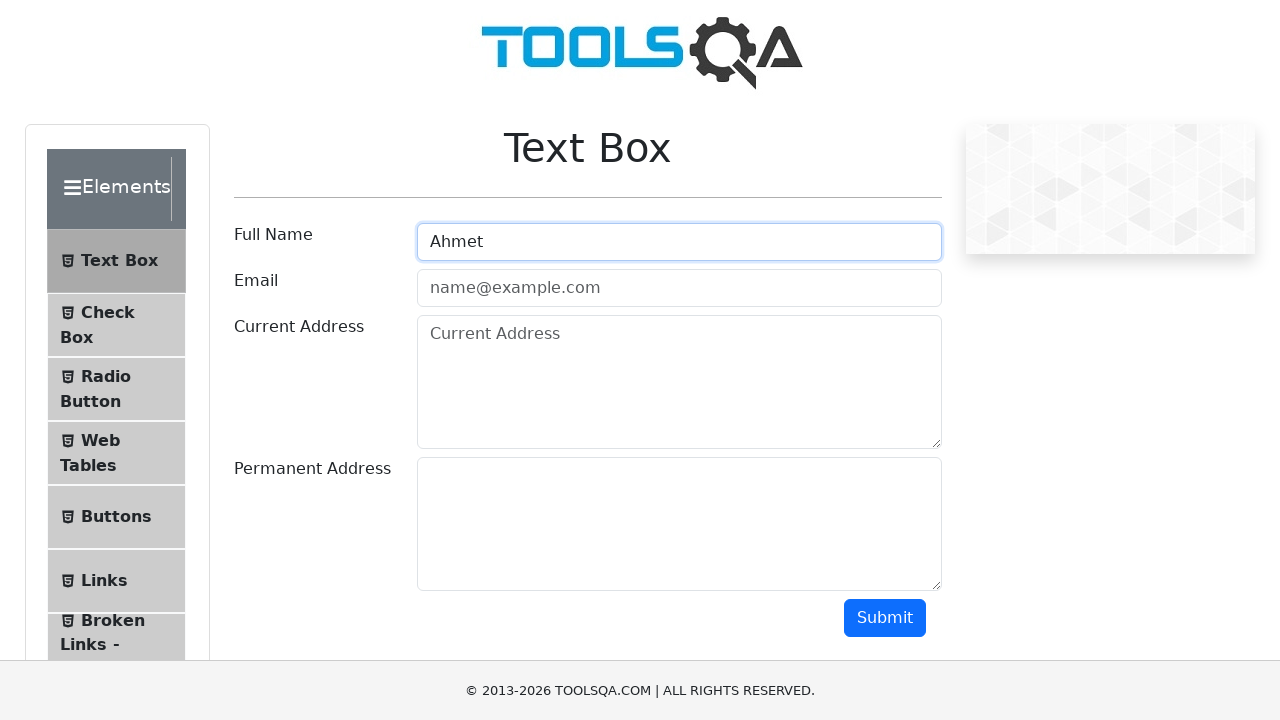

Filled Email field with 'ahmet@ben.com' on #userEmail
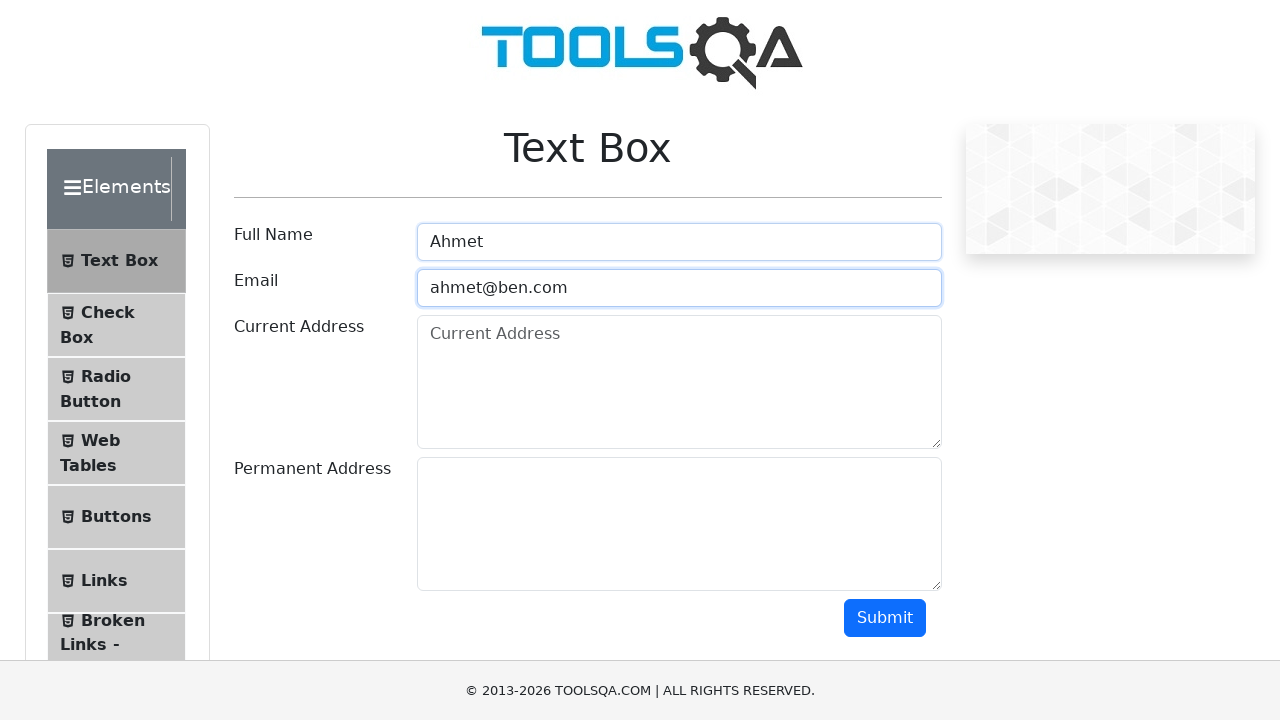

Filled Current Address field with 'istanbul' on #currentAddress
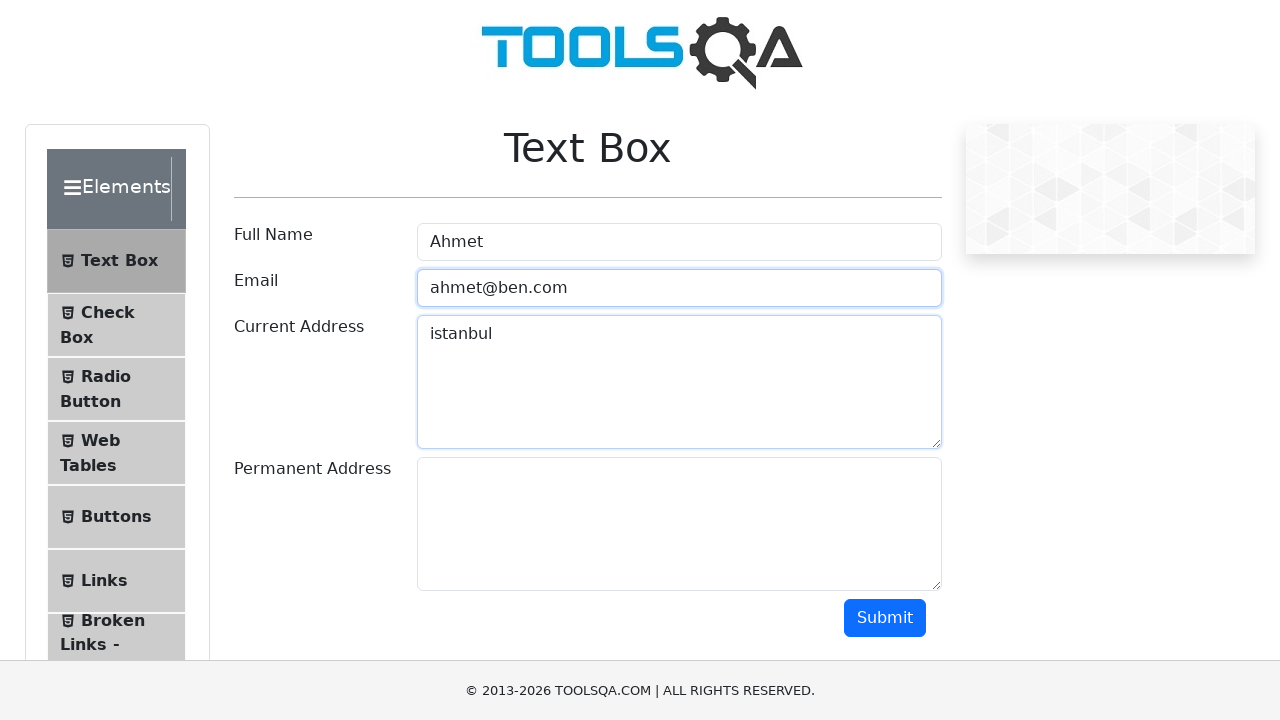

Filled Permanent Address field with 'izmir' on #permanentAddress
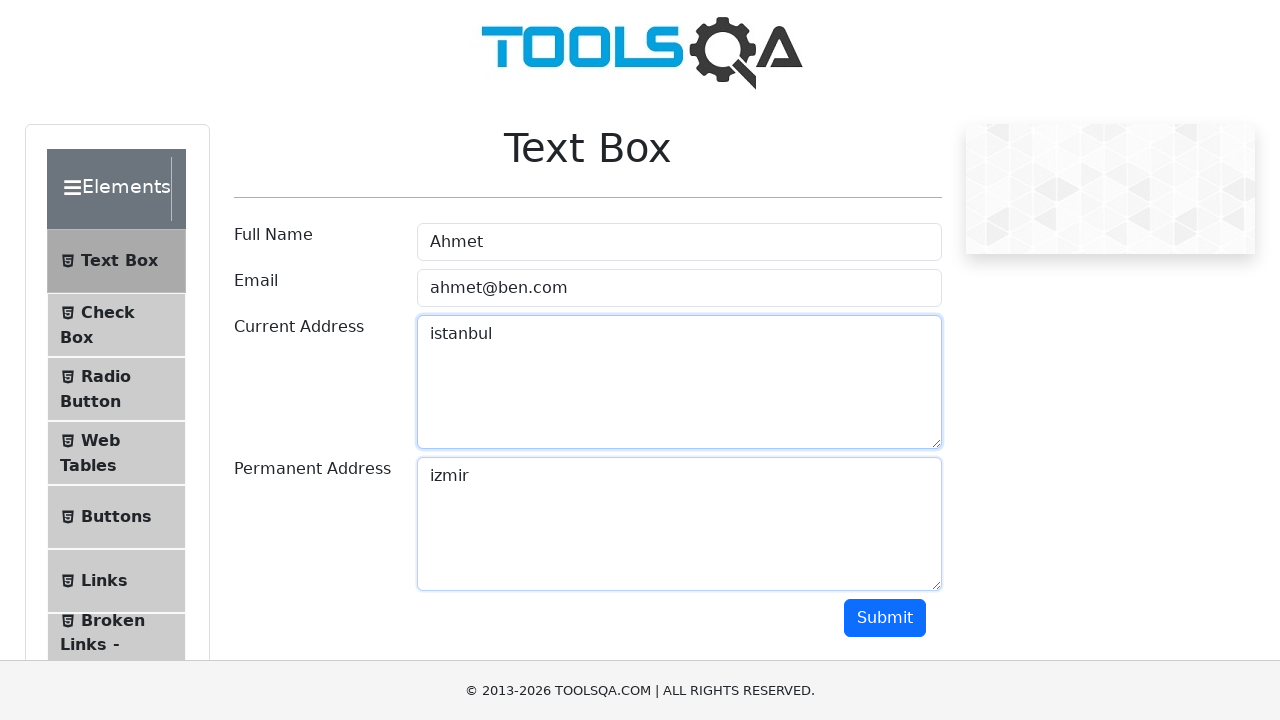

Clicked Submit button at (885, 618) on #submit
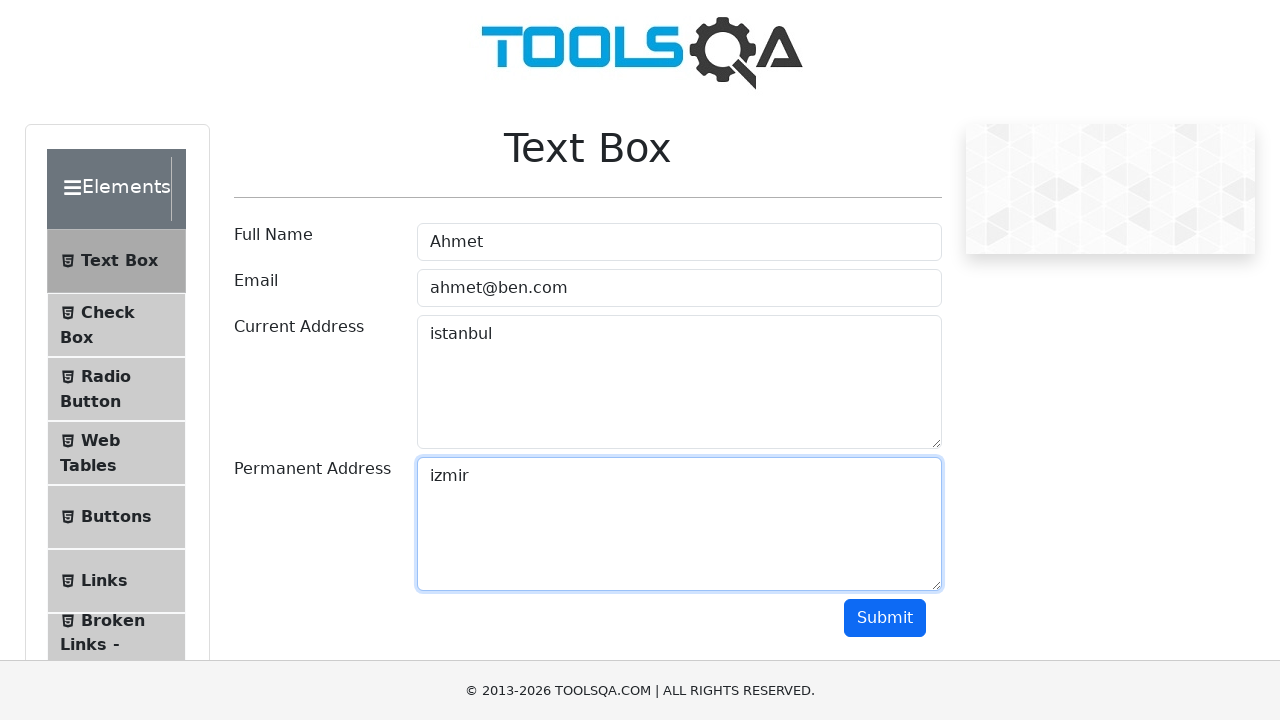

Name output field appeared
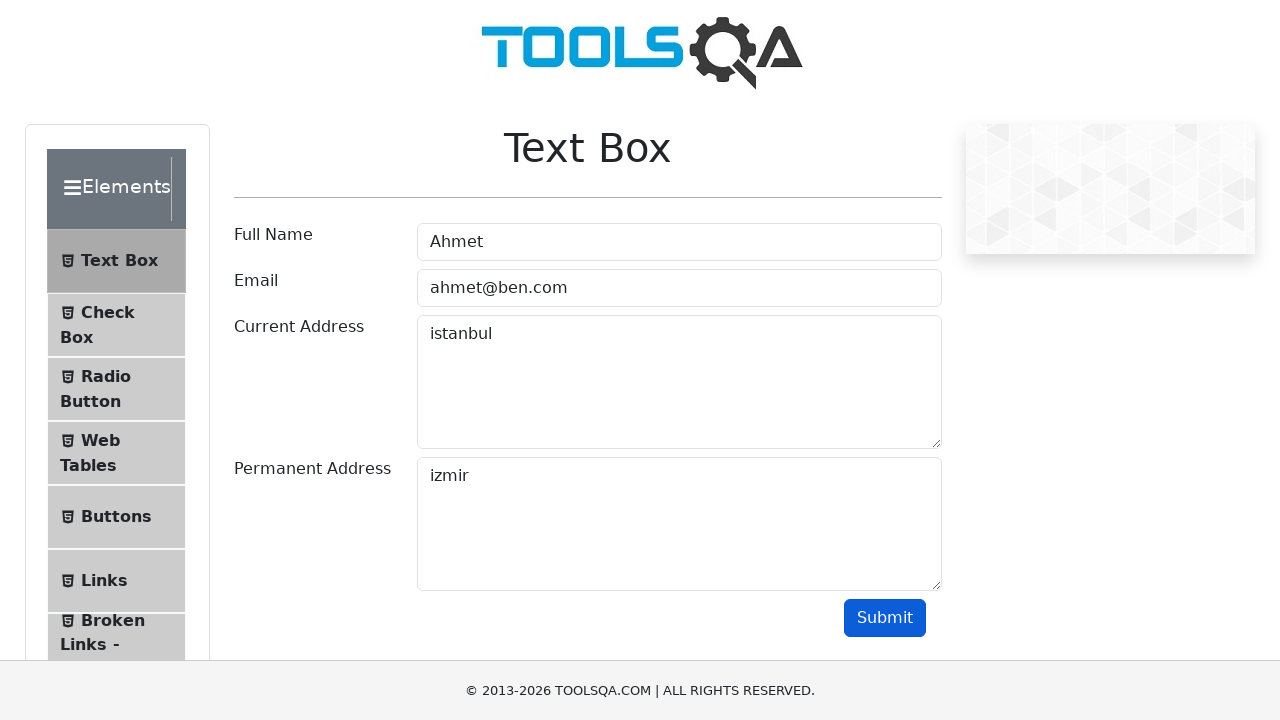

Email output field appeared
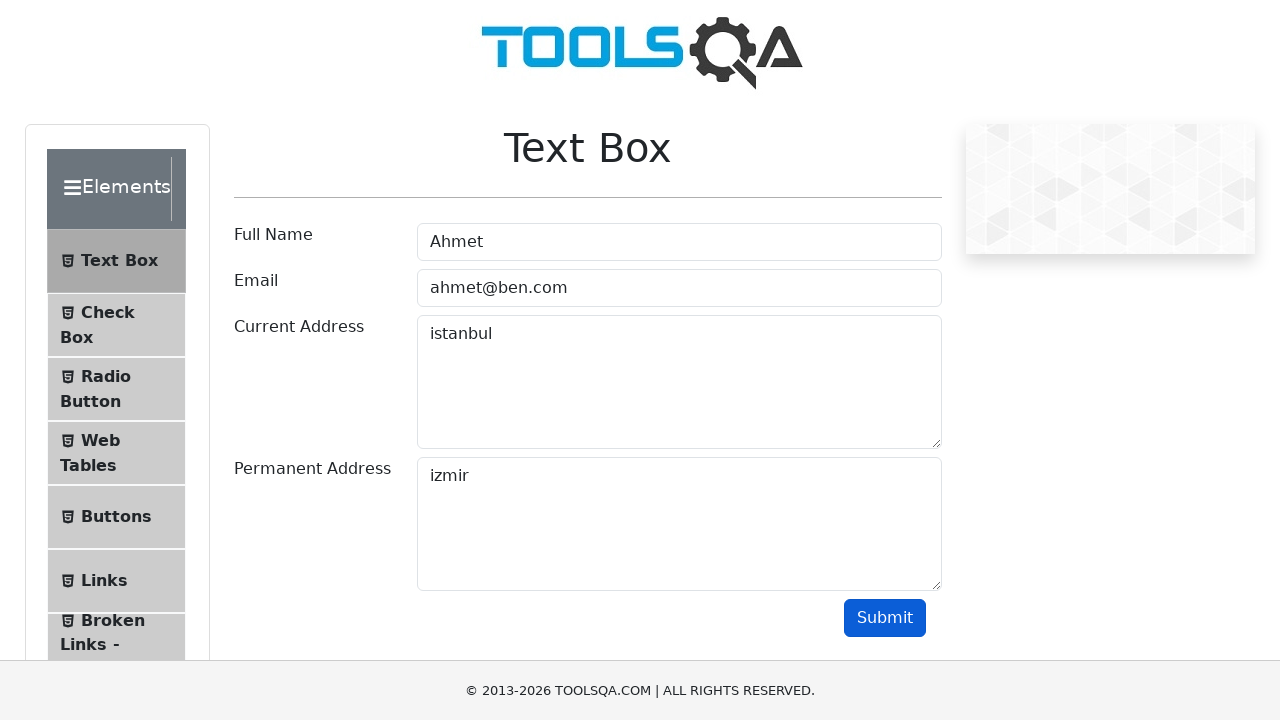

Current Address output field appeared
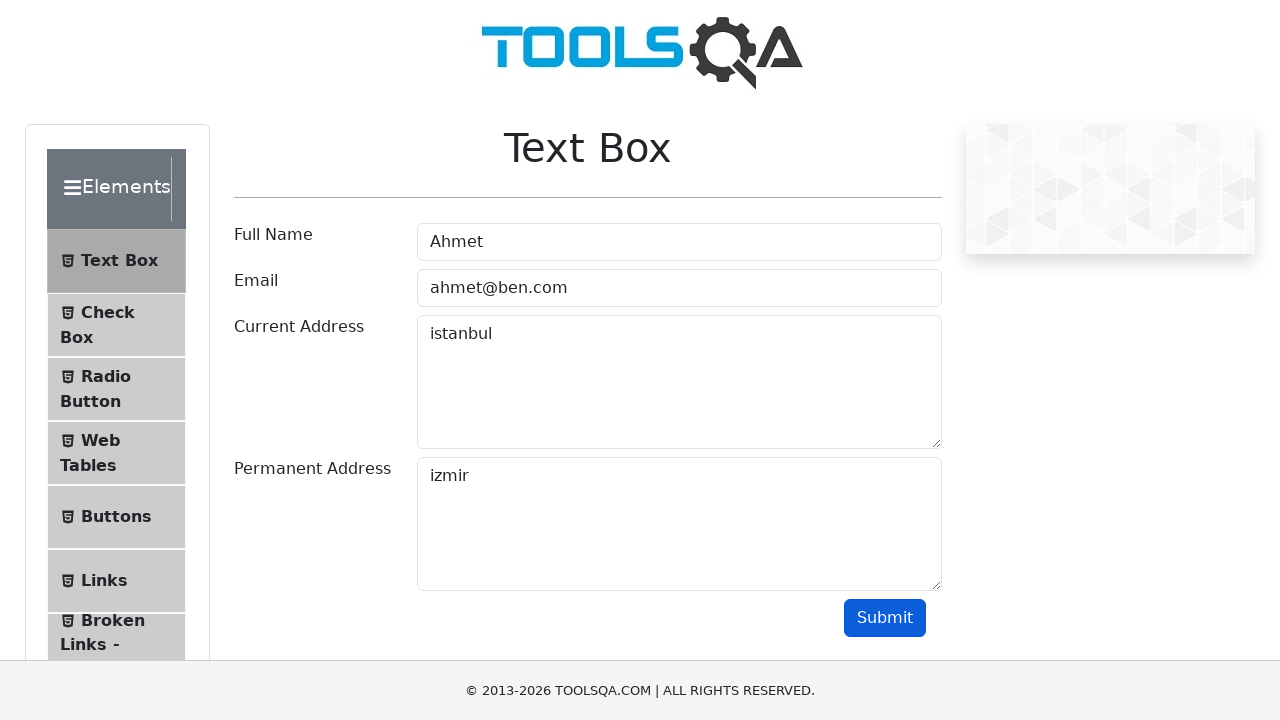

Permanent Address output field appeared
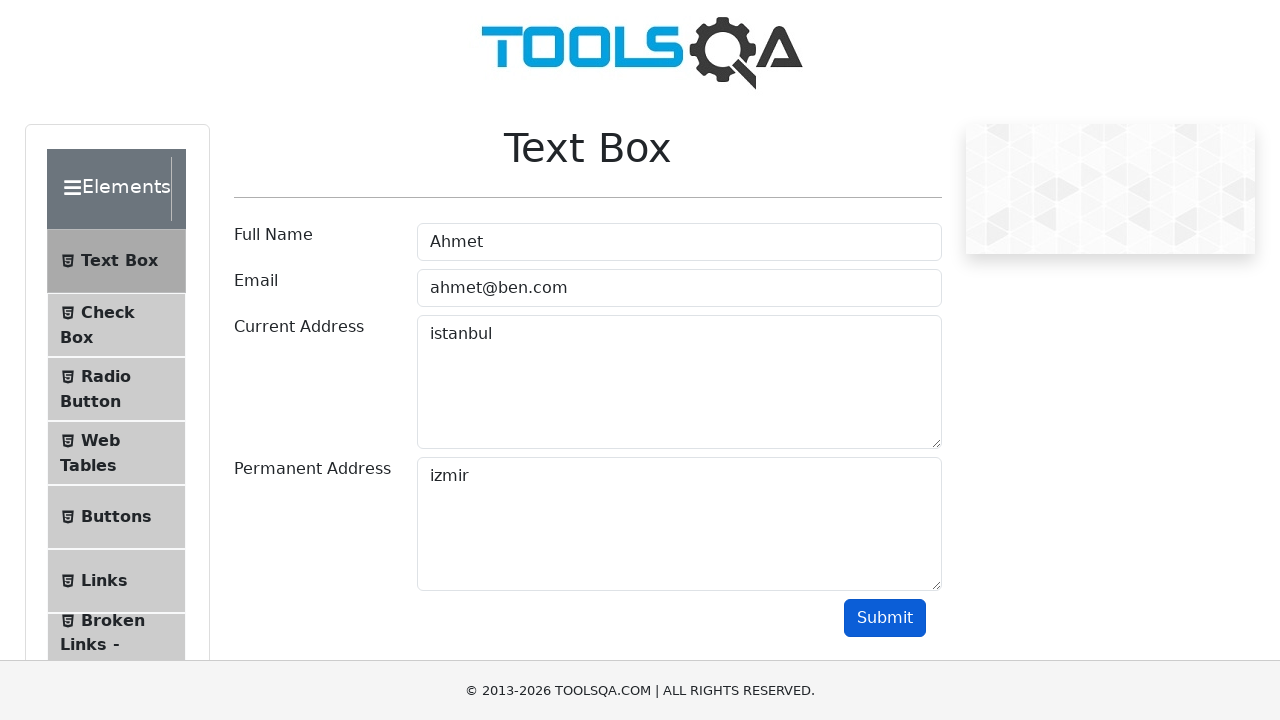

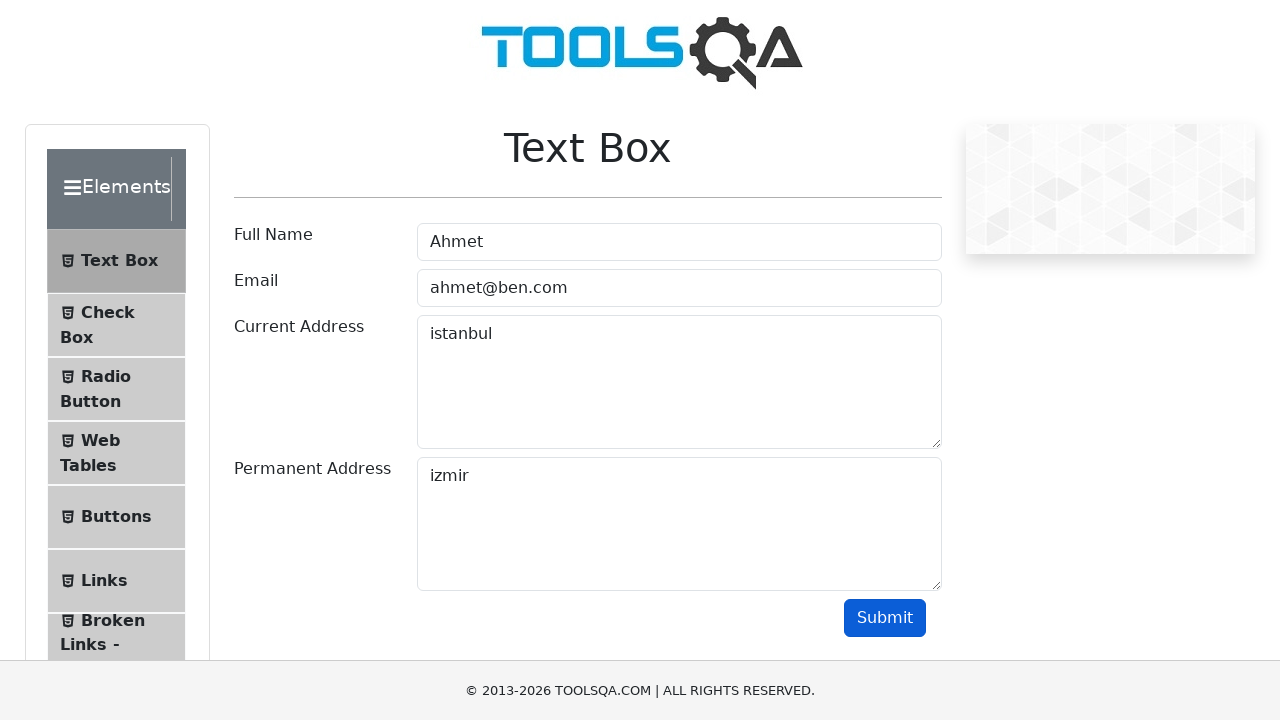